Tests form element states and interactions by filling a text field and clicking a checkbox

Starting URL: https://automationbysqatools.blogspot.com/2021/05/dummy-website.html

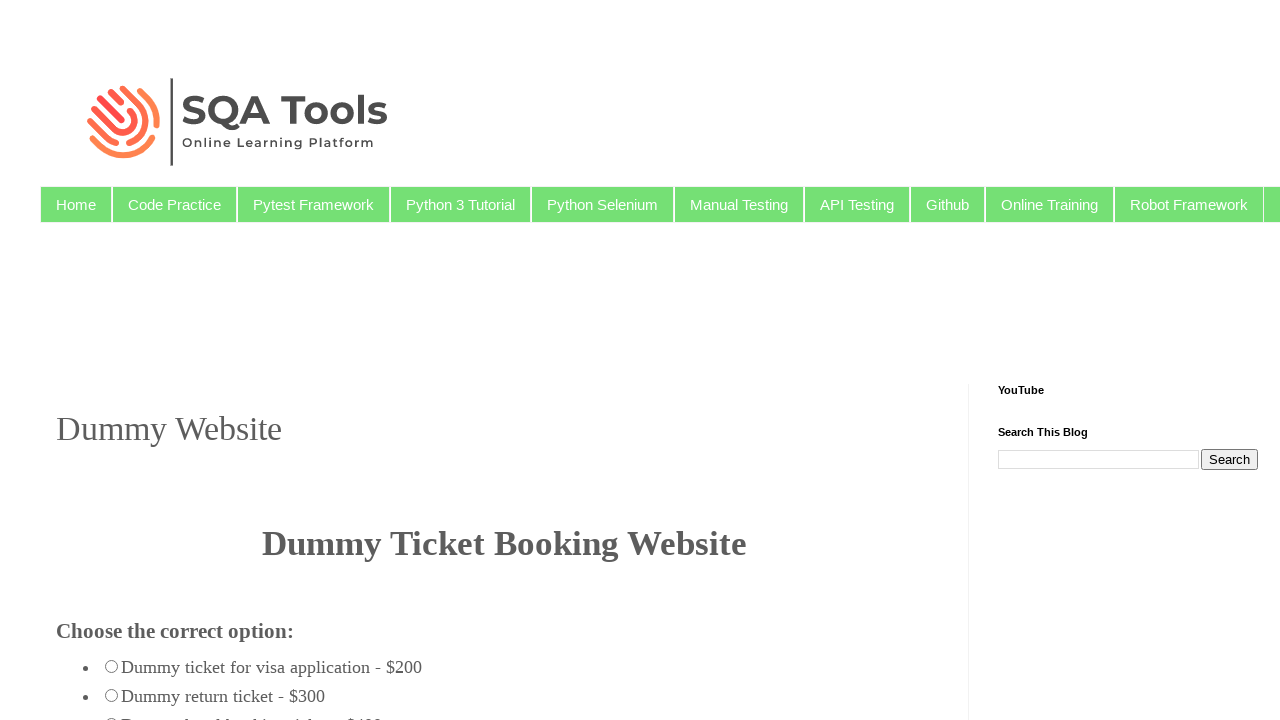

Filled 'from city' field with 'Bengaluru' on #fromcity
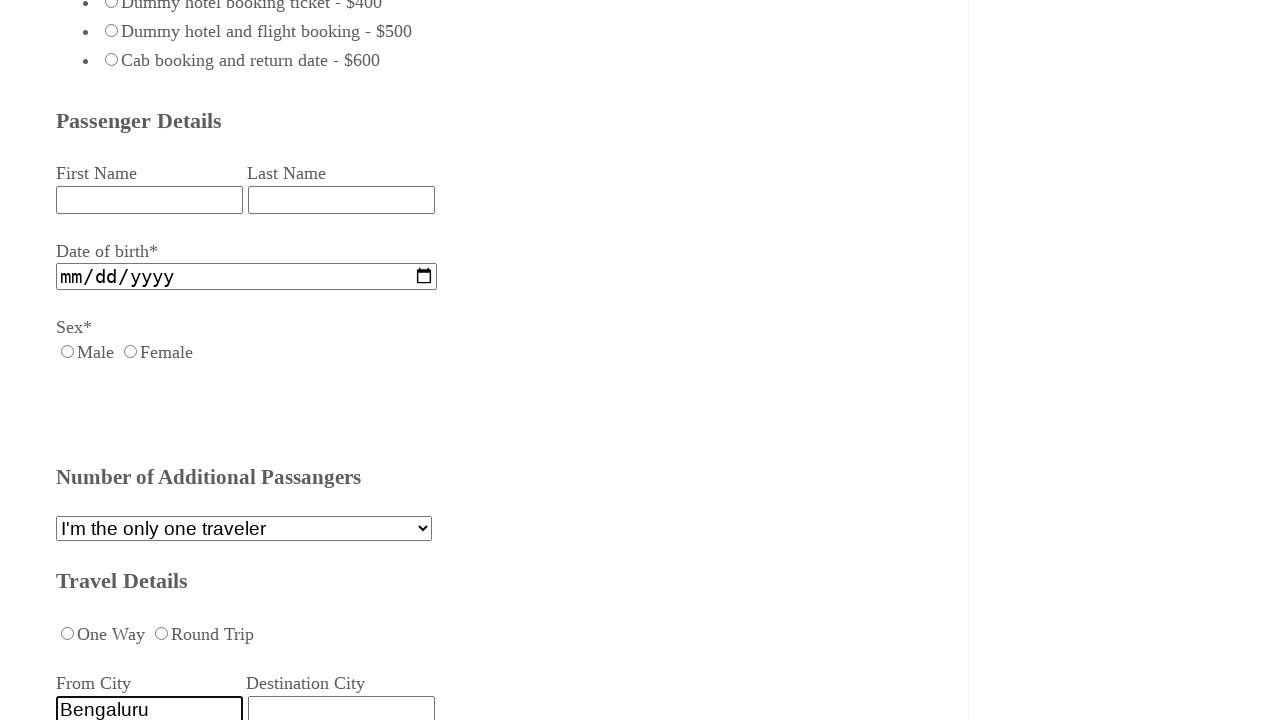

Clicked Pune checkbox at (76, 361) on xpath=//td[text()='Pune']//preceding-sibling::td/input
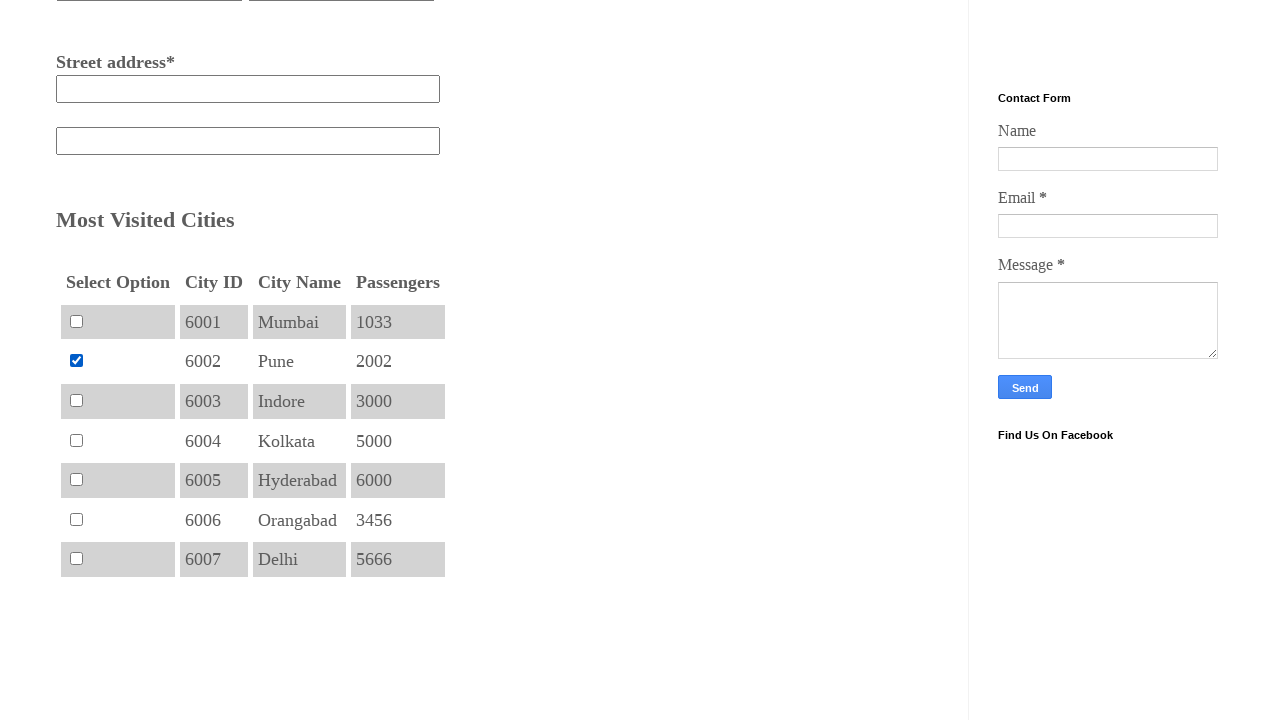

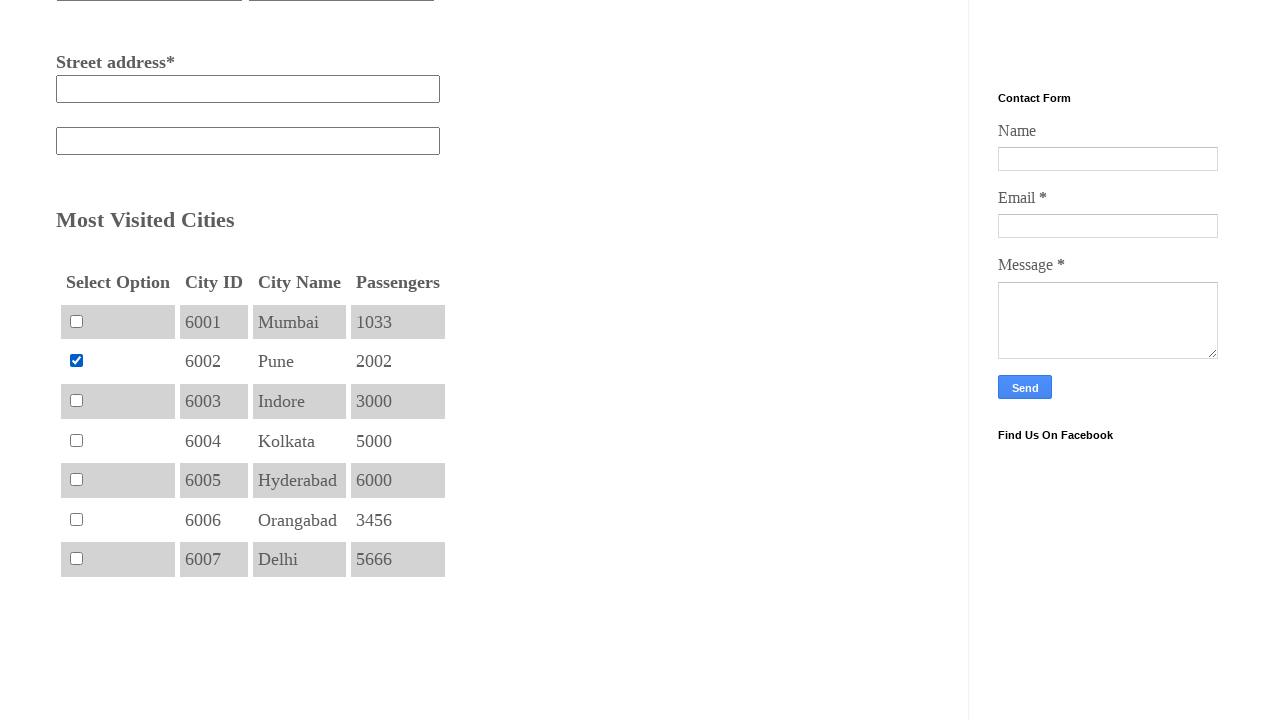